Tests various synchronization methods by clicking buttons that trigger delayed UI changes and waiting for new elements to appear

Starting URL: https://dgotlieb.github.io/Selenium/synchronization.html

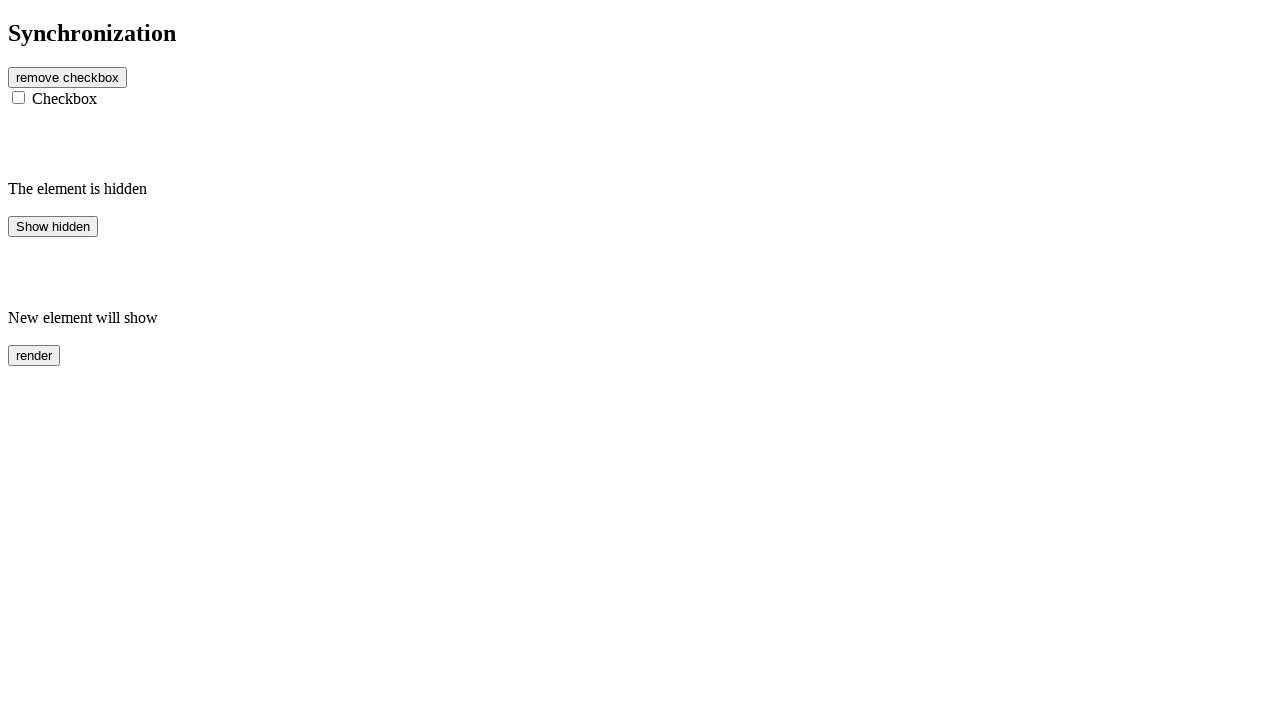

Navigated to synchronization test page
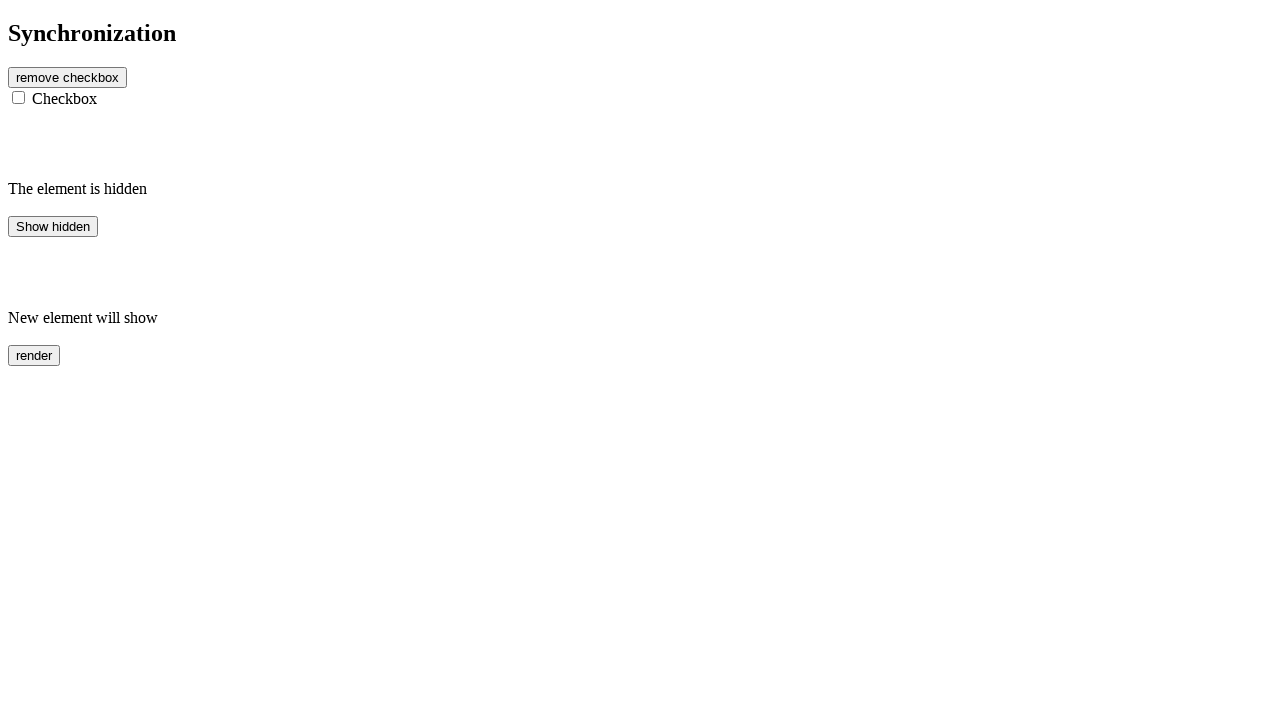

Clicked remove checkbox button at (68, 77) on #btn
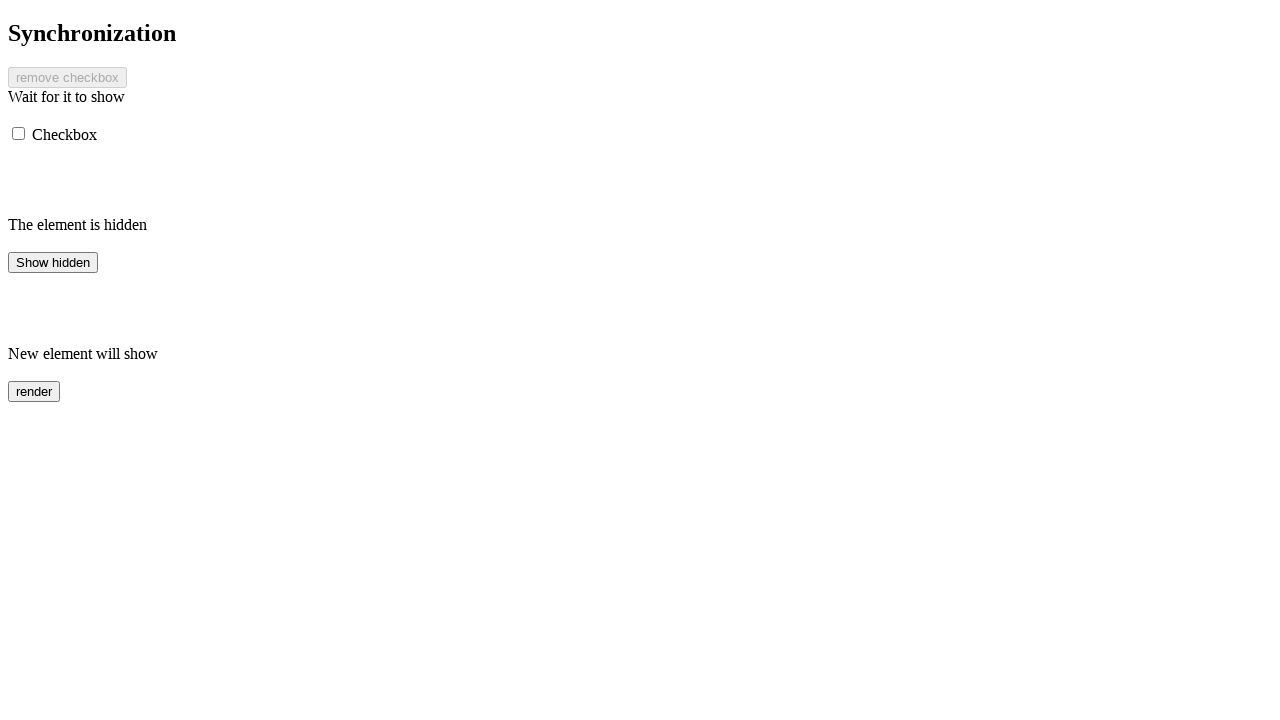

Message element appeared after button click
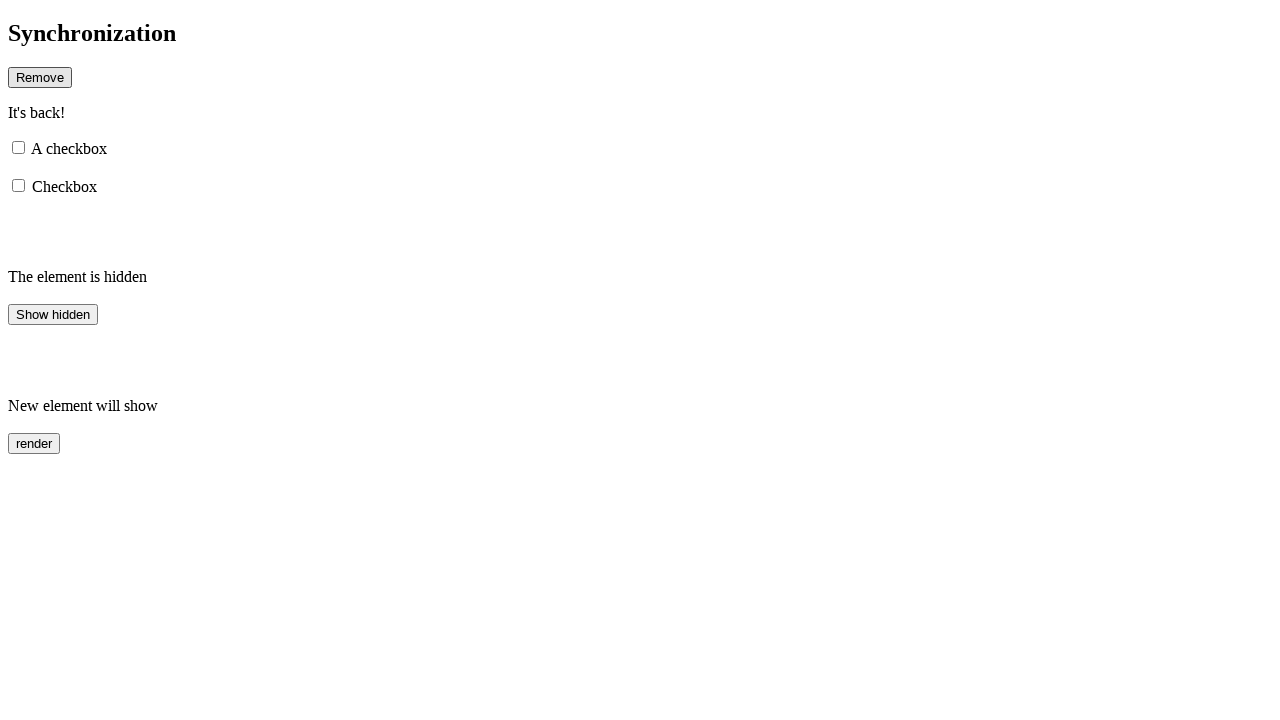

Clicked show hidden button at (53, 314) on #hidden
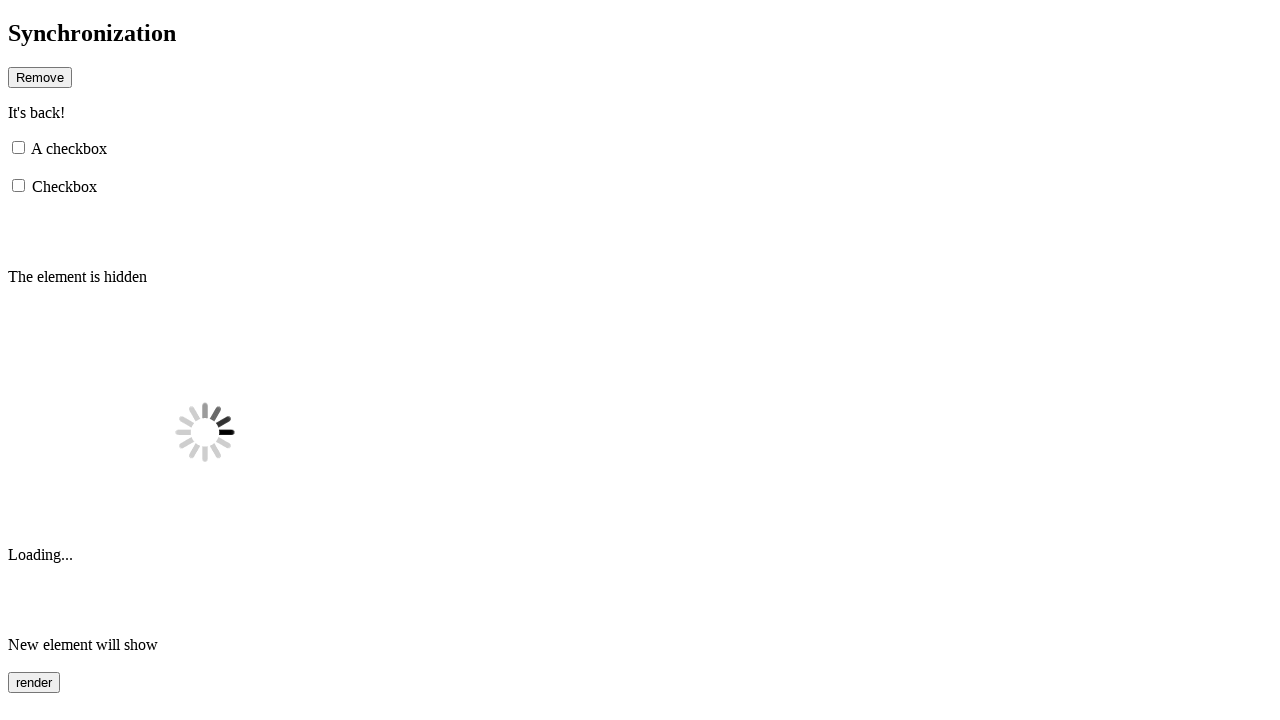

Waited 3 seconds for delayed UI change
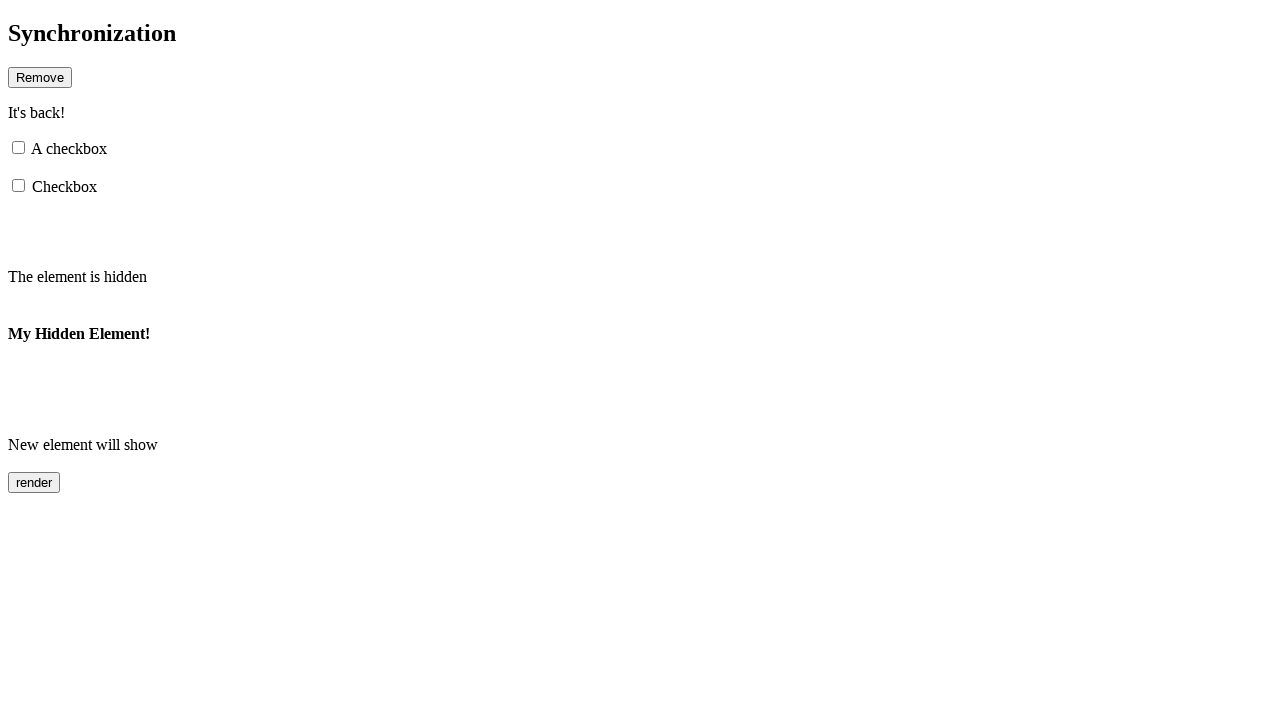

Finish1 element appeared after hidden button click and timeout
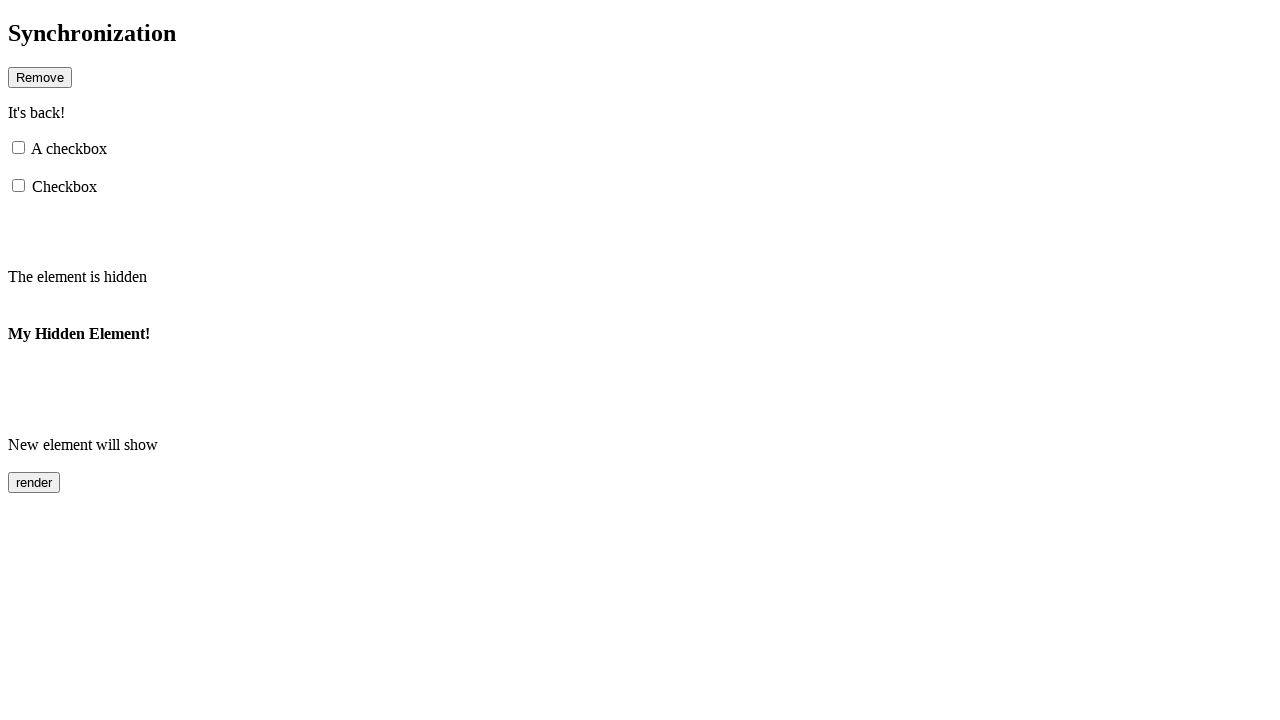

Clicked render button at (34, 483) on #rendered
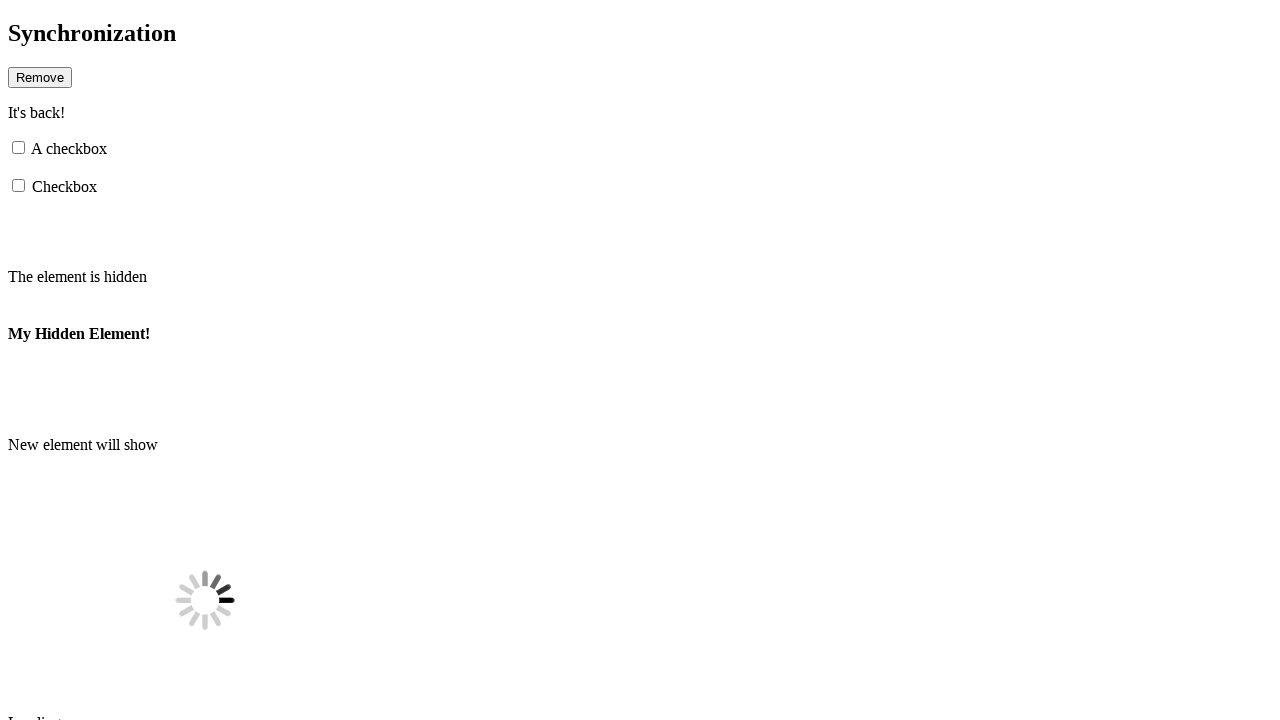

Finish2 element became visible after render button click
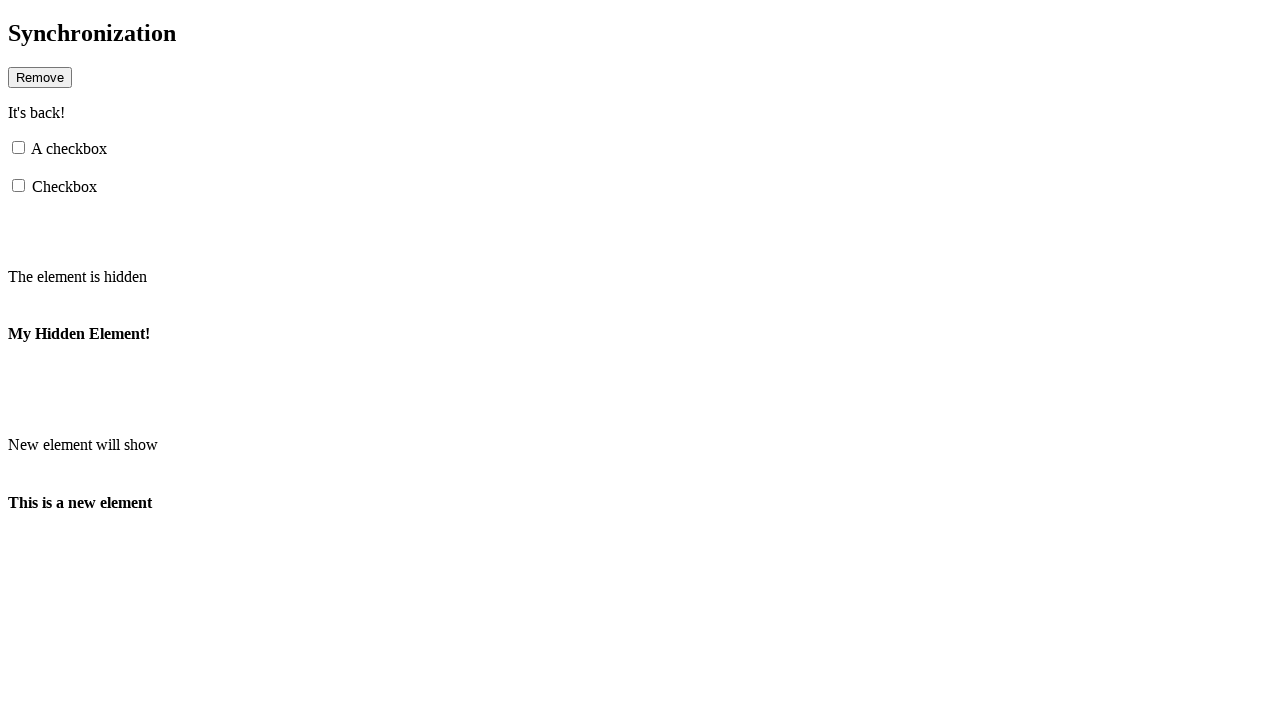

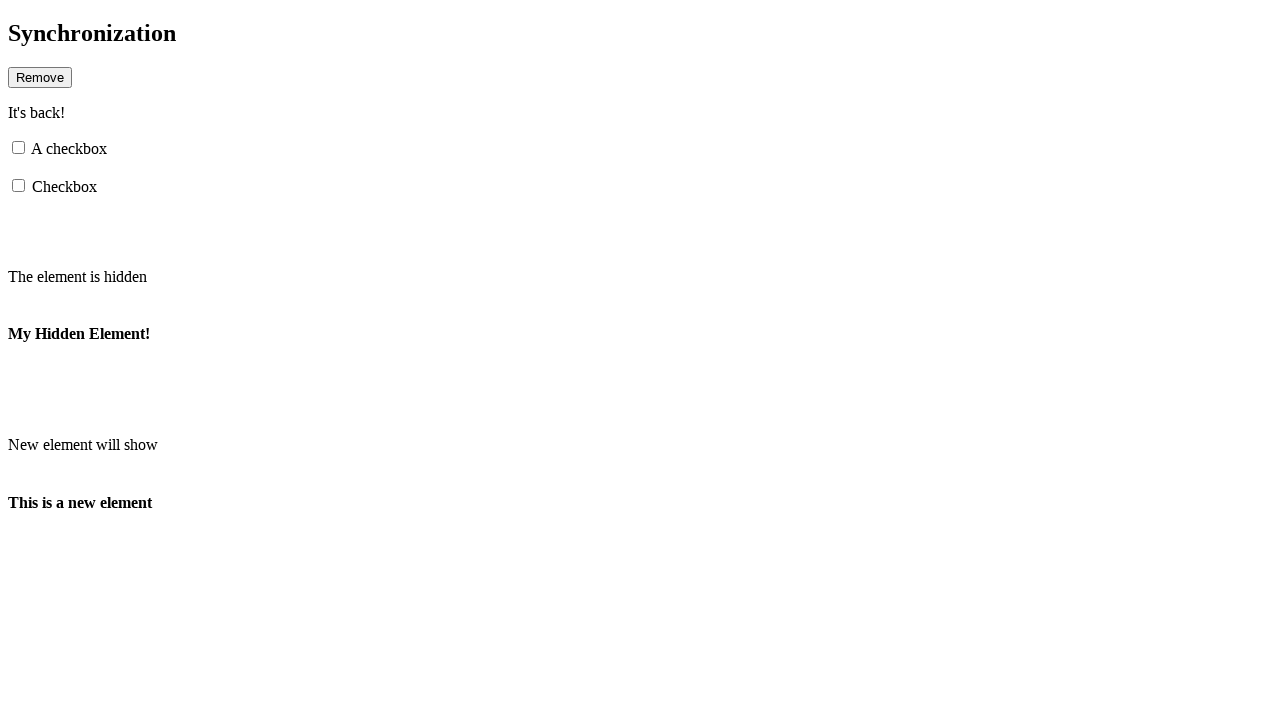